Opens the Walmart homepage and verifies the page loads successfully. This is a basic smoke test that confirms the site is accessible.

Starting URL: https://www.walmart.com/

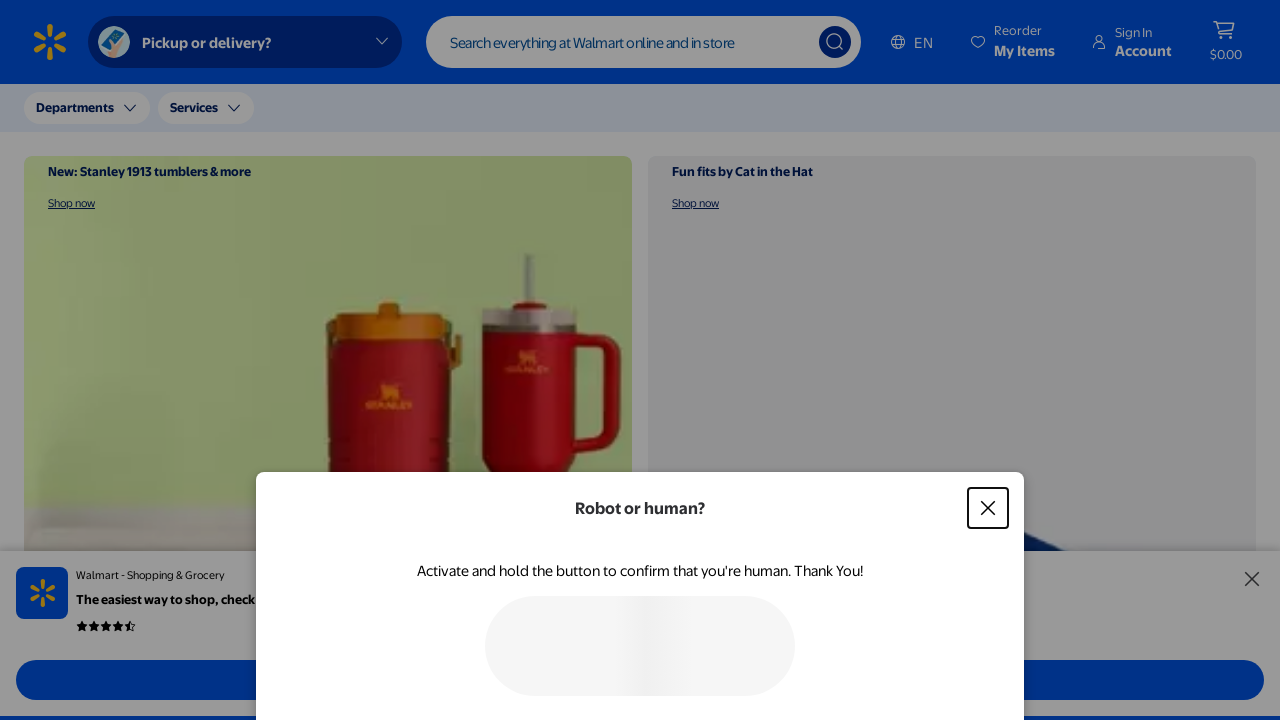

Page DOM content loaded
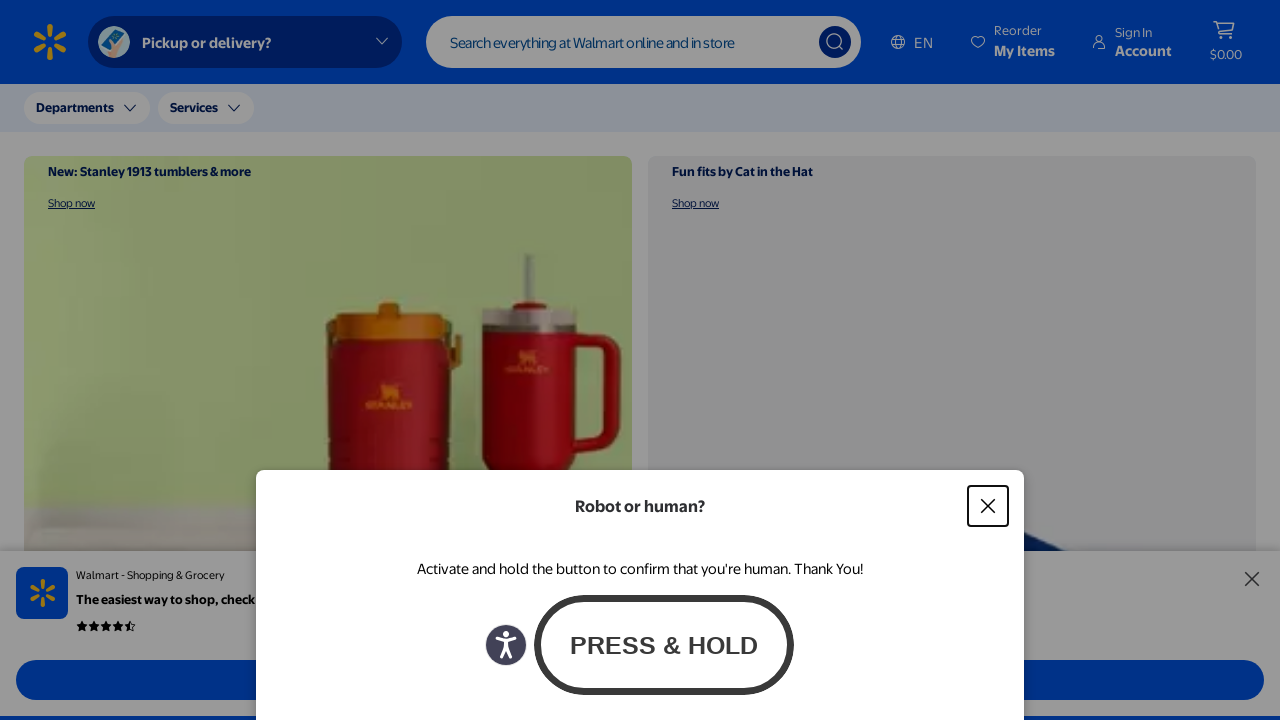

Walmart homepage header element found - page loaded successfully
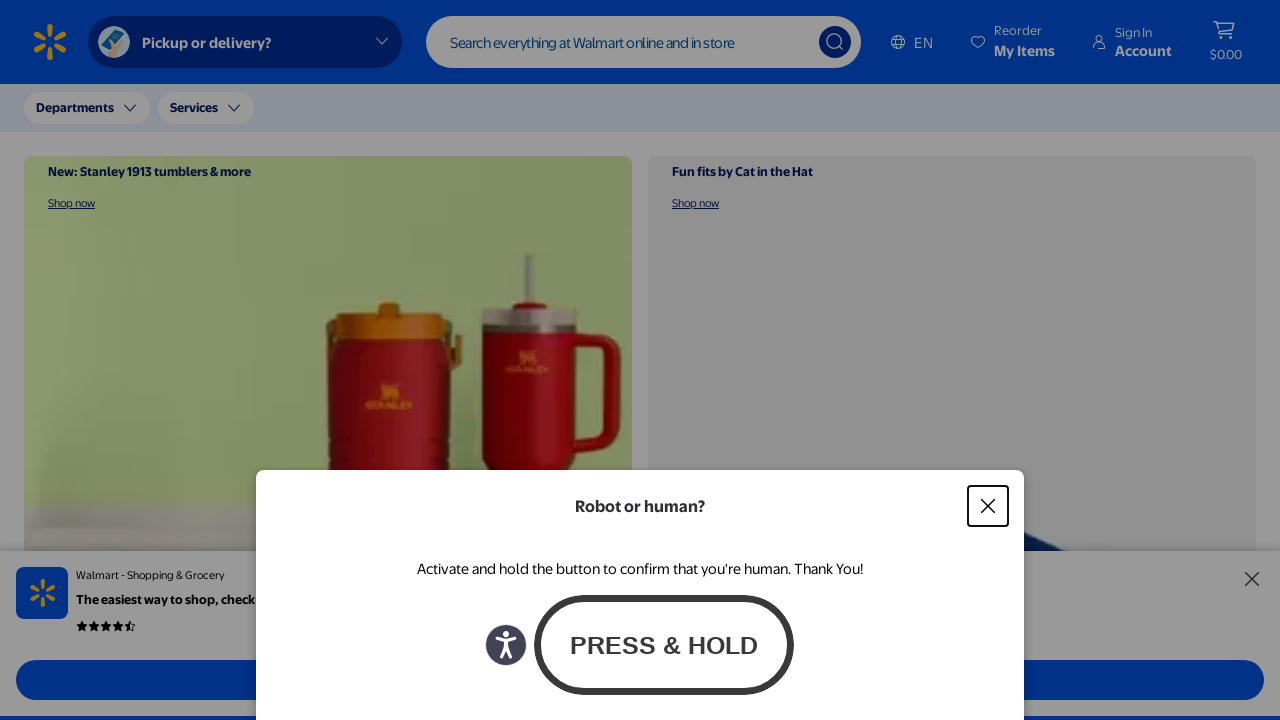

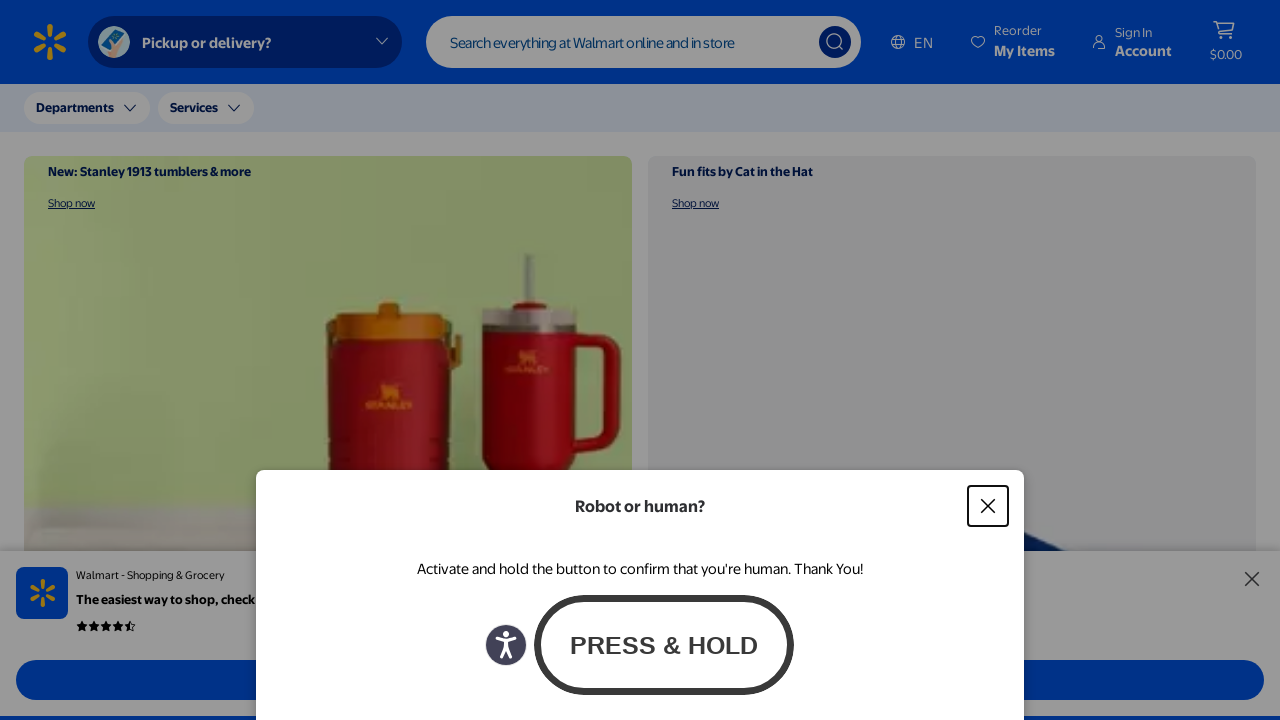